Tests account creation form submission by filling all fields and submitting the form

Starting URL: https://wavingtest.github.io/system-healing-test/account.html

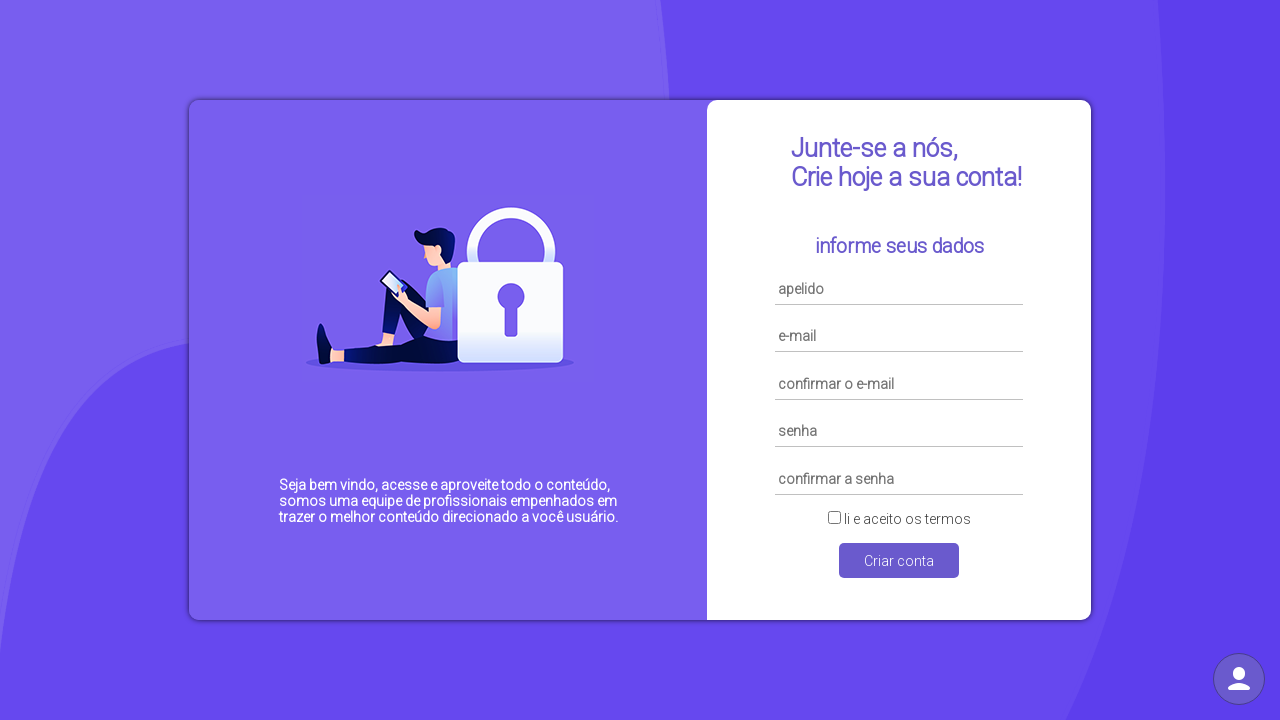

Navigated to account creation form page
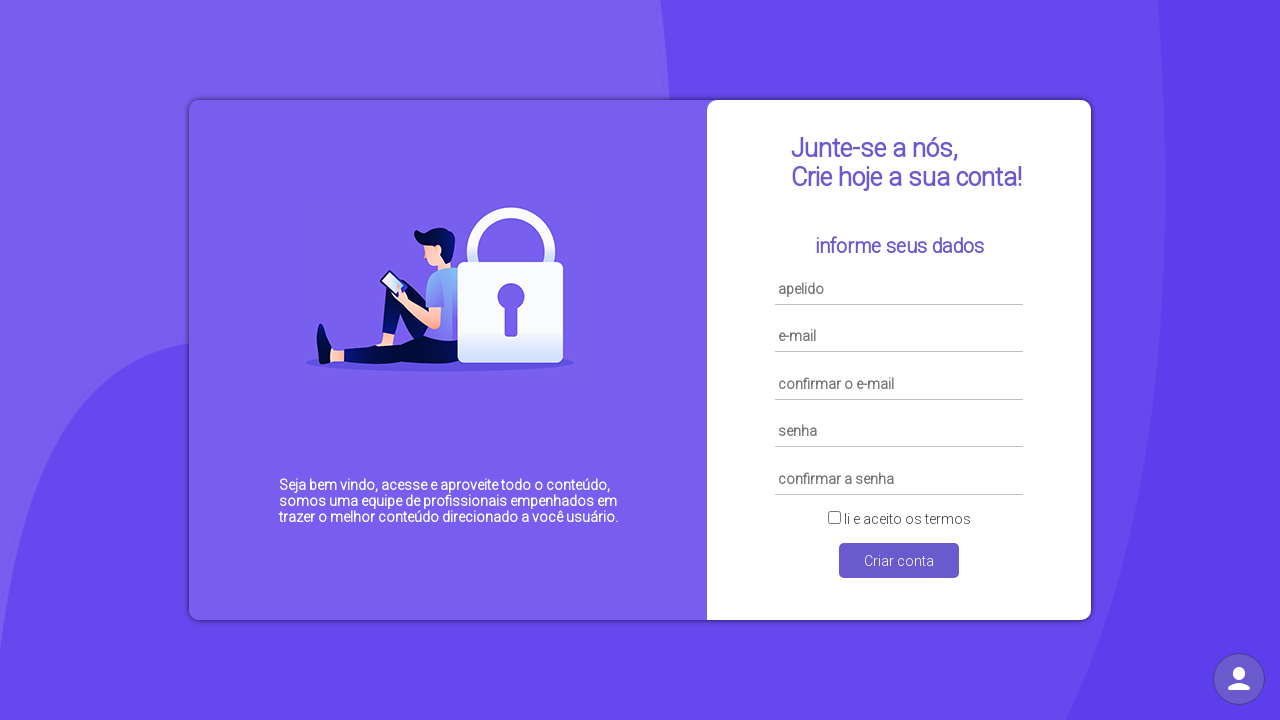

Retrieved all input fields from the form
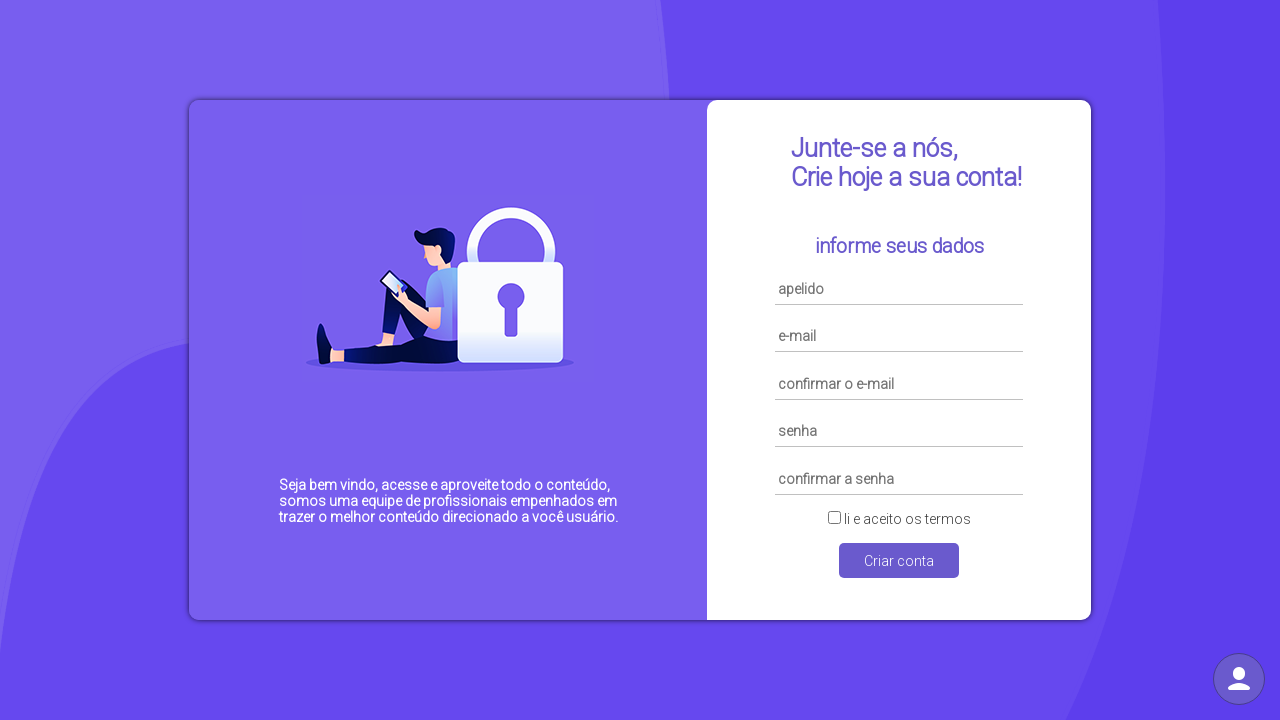

Filled username field with 'testnick' on input >> nth=0
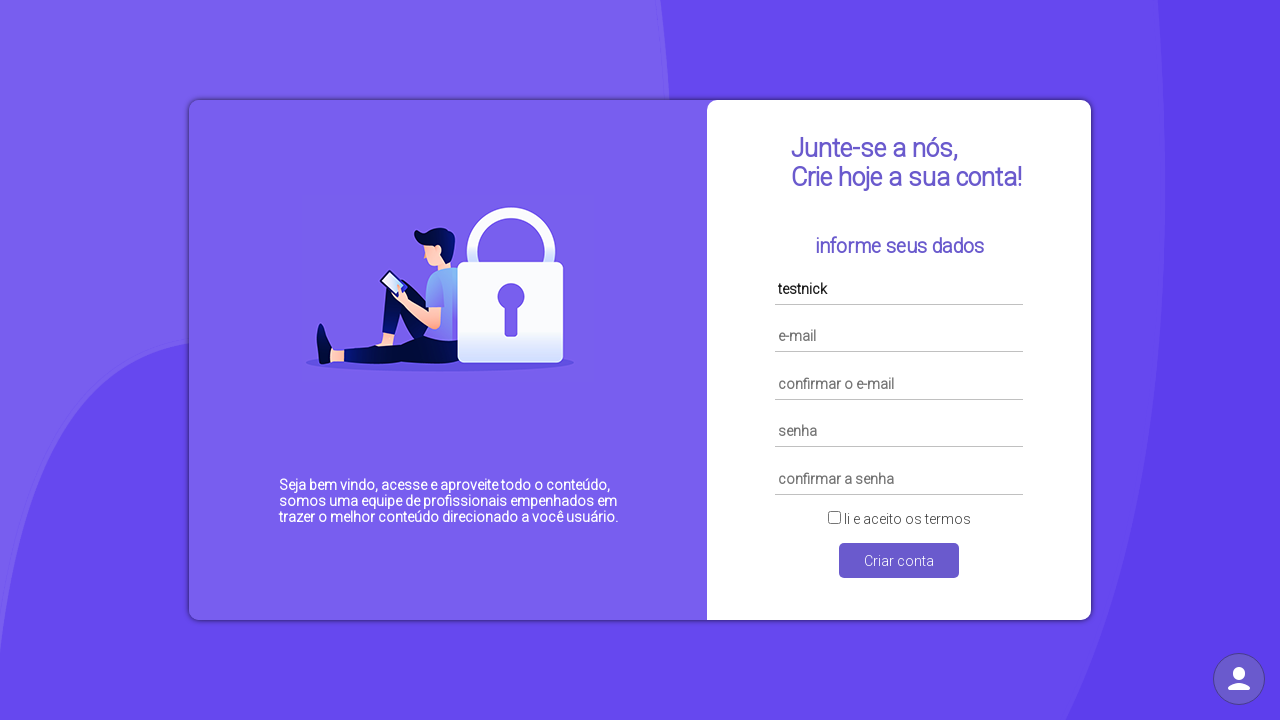

Filled email field with 'test@example.com' on input >> nth=1
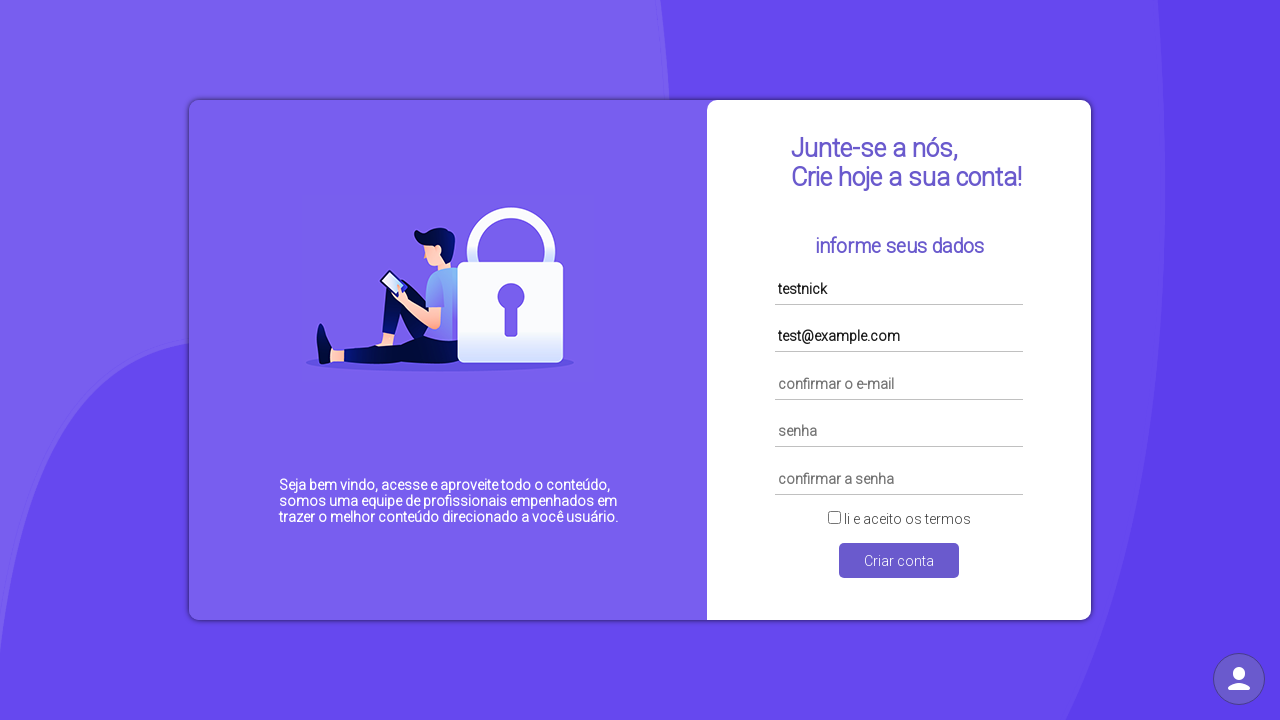

Filled email field with 'test@example.com' on input >> nth=2
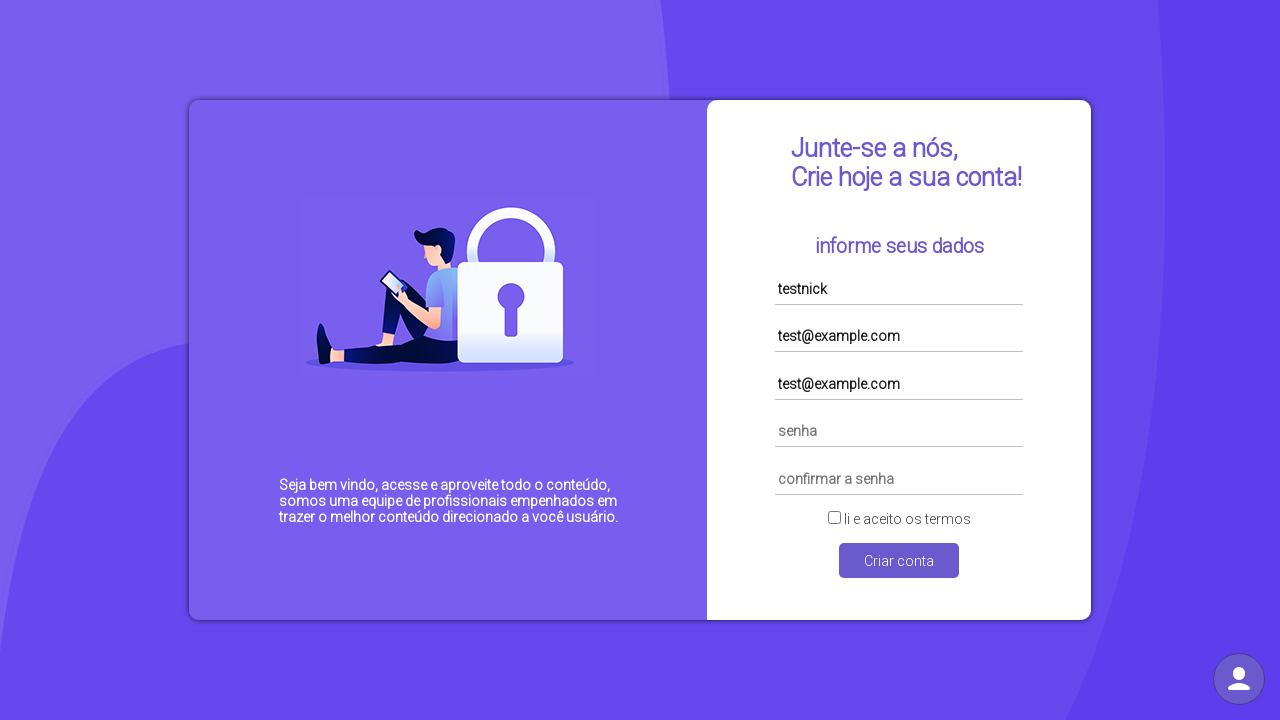

Filled password field with 'testpass456' on input >> nth=3
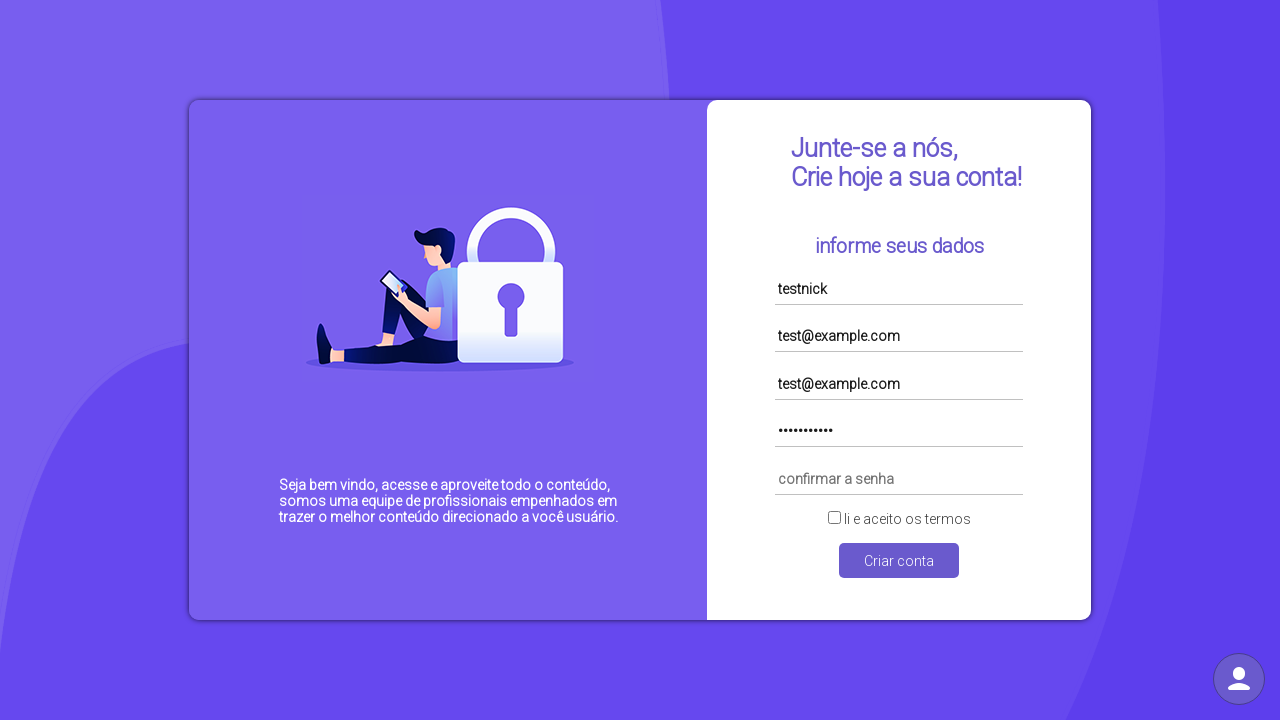

Filled password field with 'testpass456' on input >> nth=4
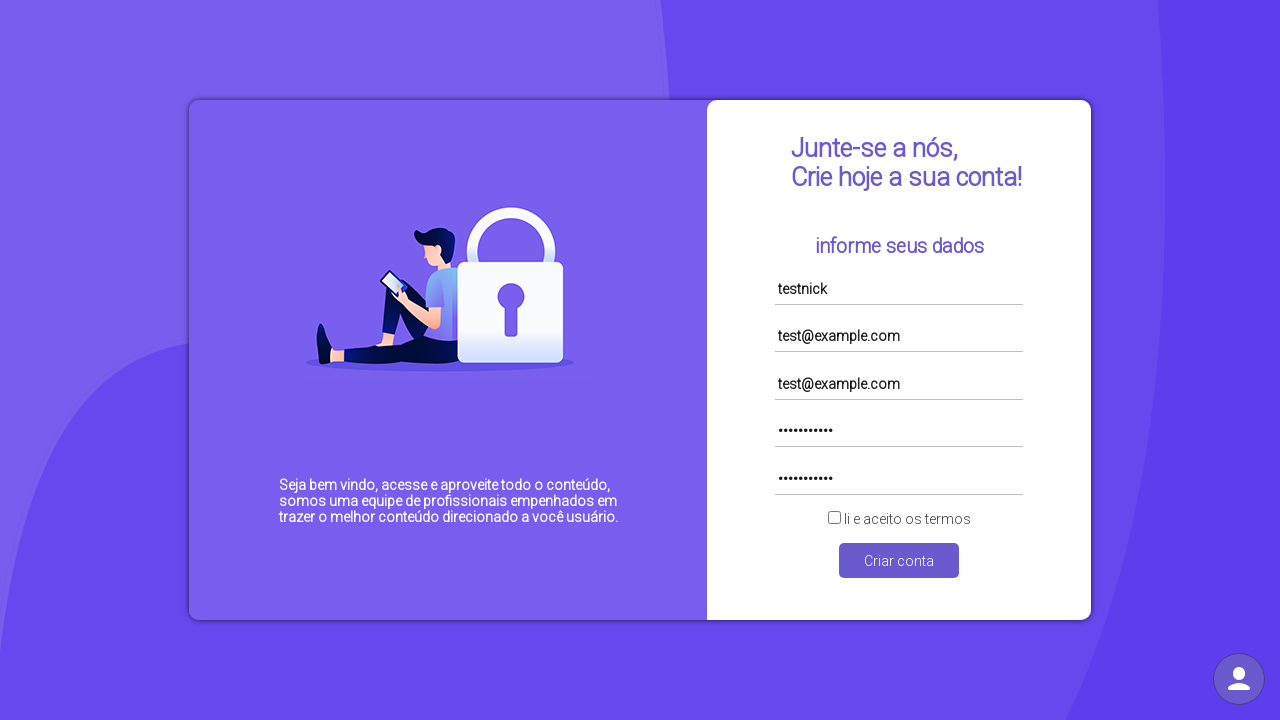

Checked the terms and conditions checkbox at (834, 517) on input[type='checkbox'] >> nth=0
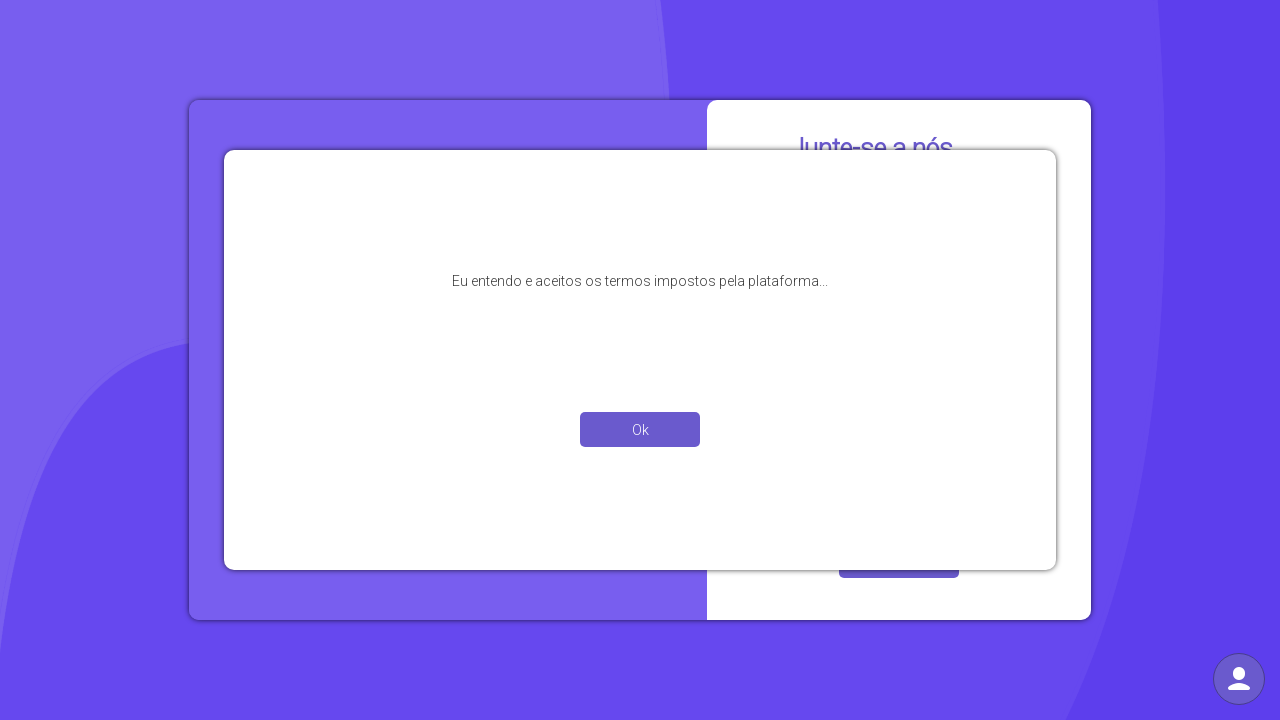

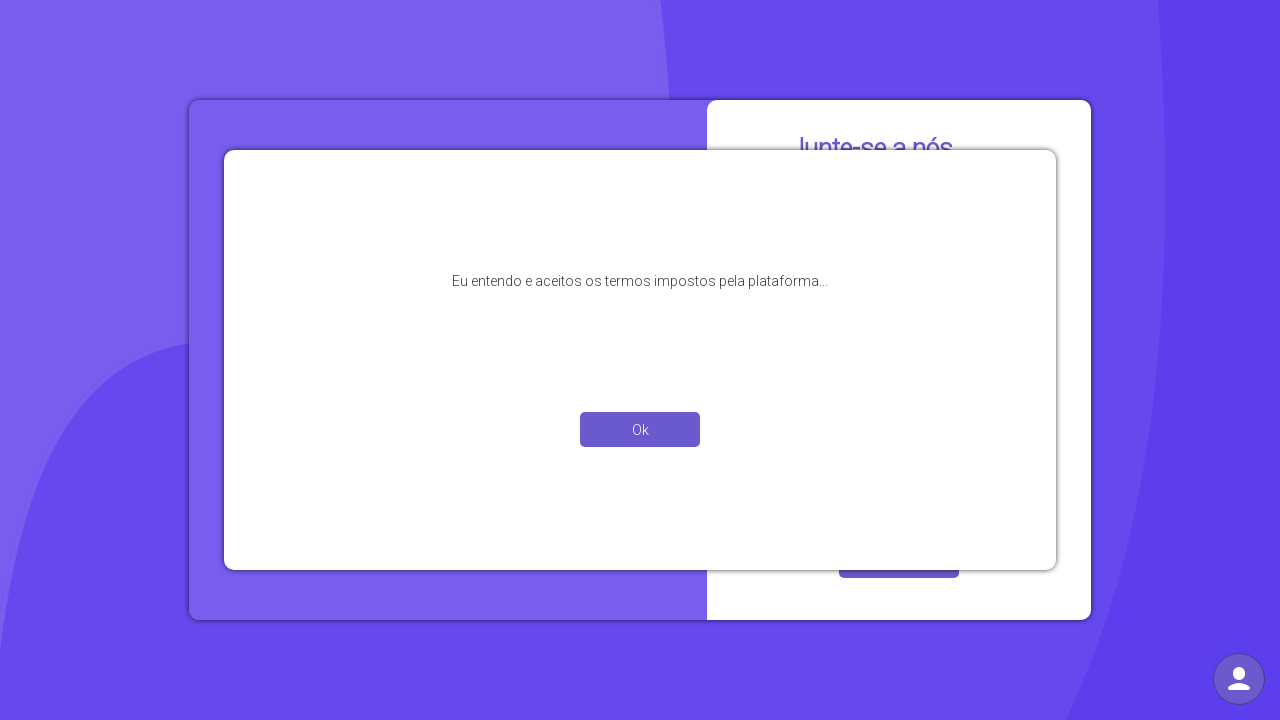